Tests dropdown menu functionality by selecting options using index, value, and visible text methods, then verifies all dropdown options are displayed

Starting URL: https://the-internet.herokuapp.com/dropdown

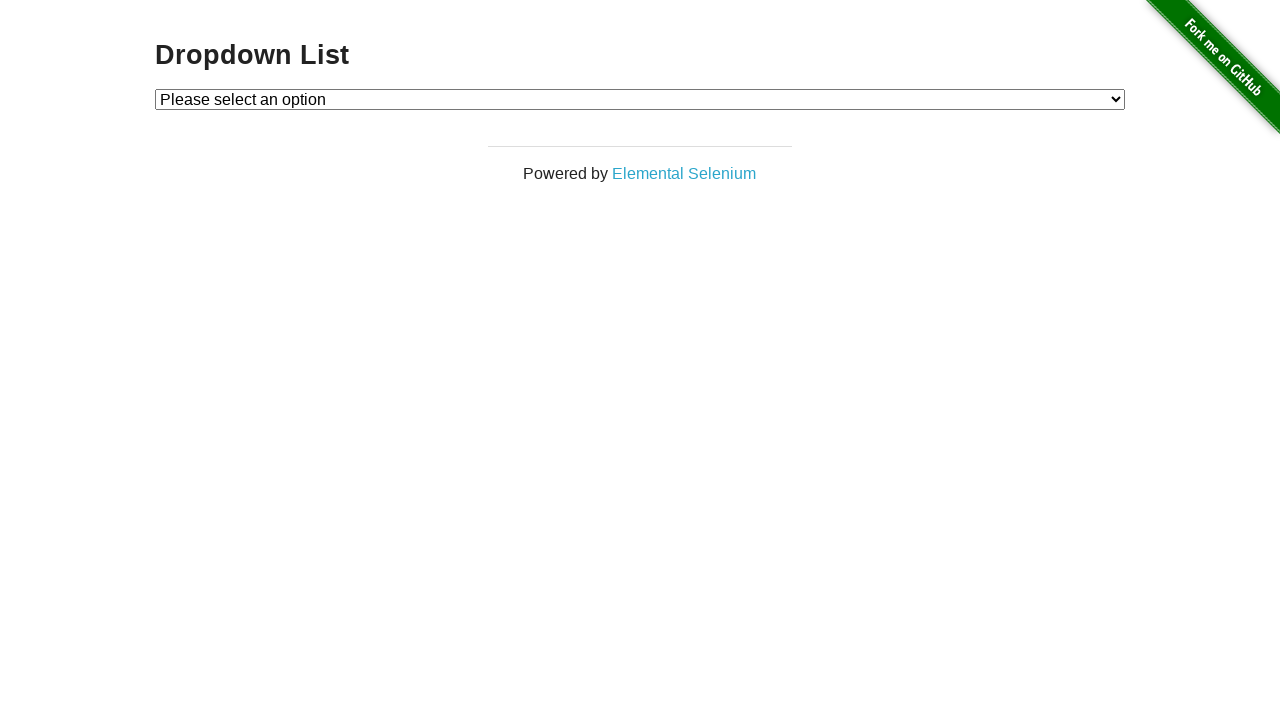

Selected Option 1 by index on select#dropdown
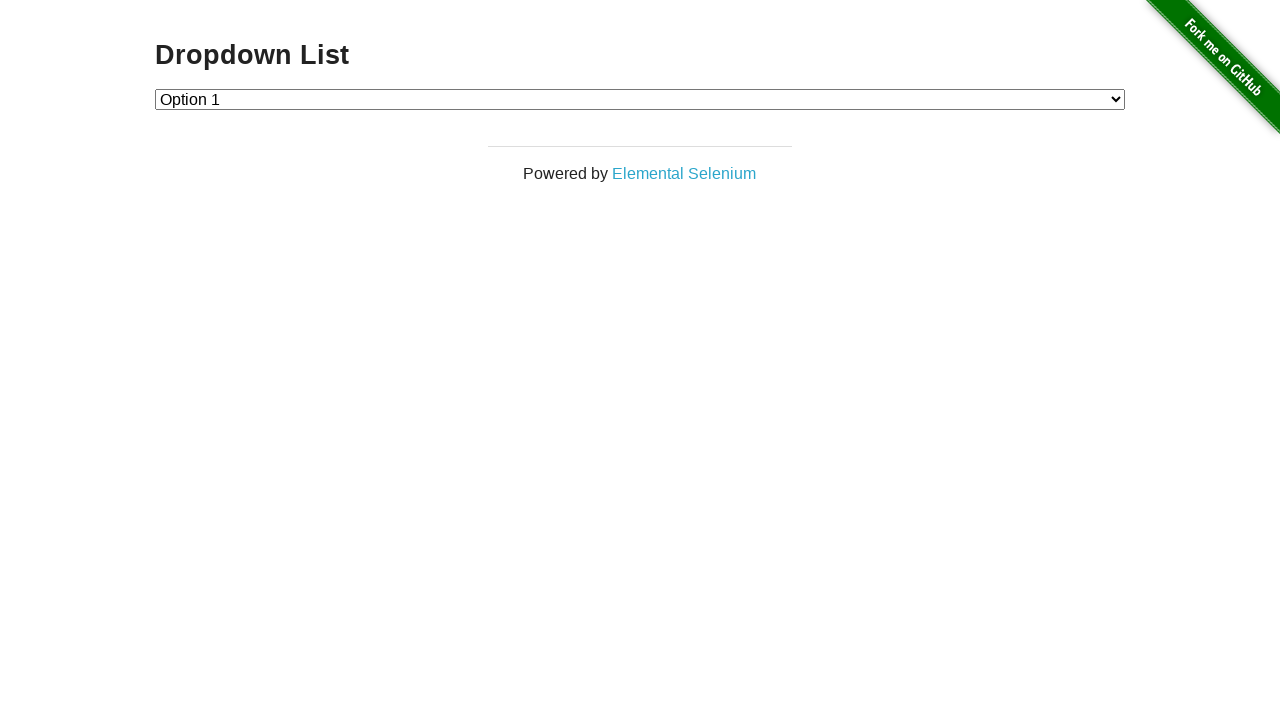

Selected Option 2 by value on select#dropdown
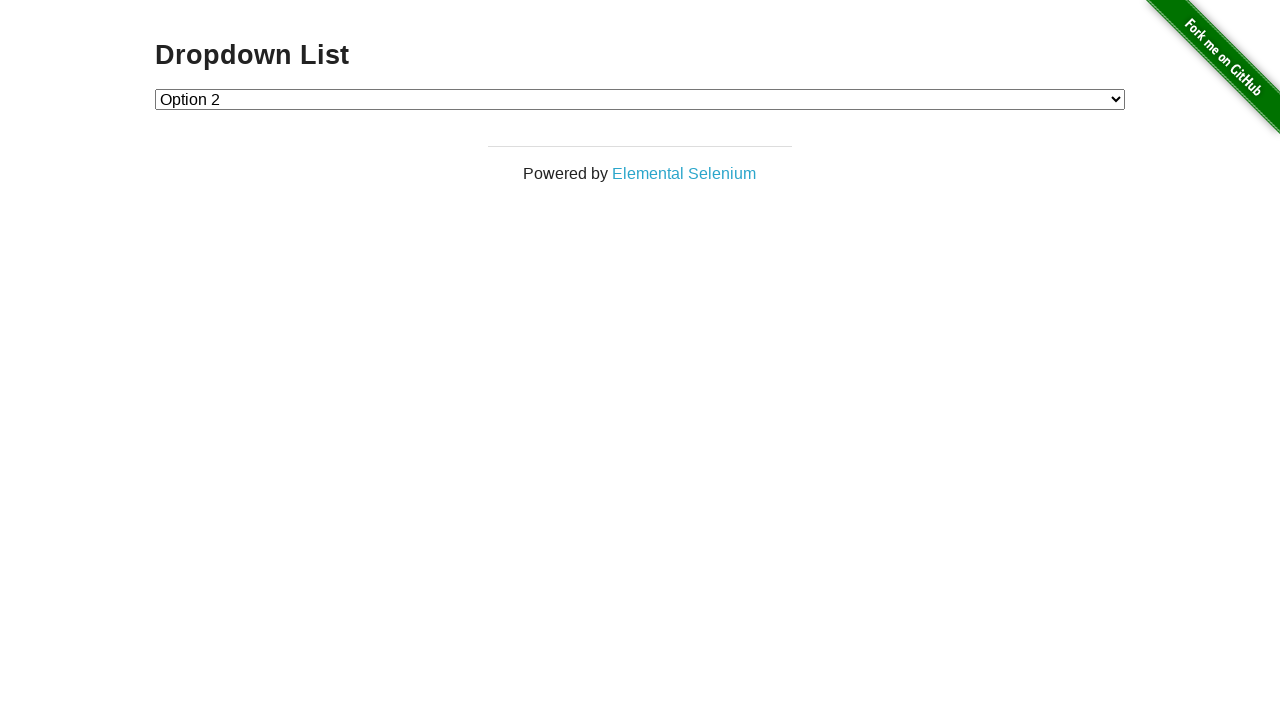

Selected Option 1 by visible text on select#dropdown
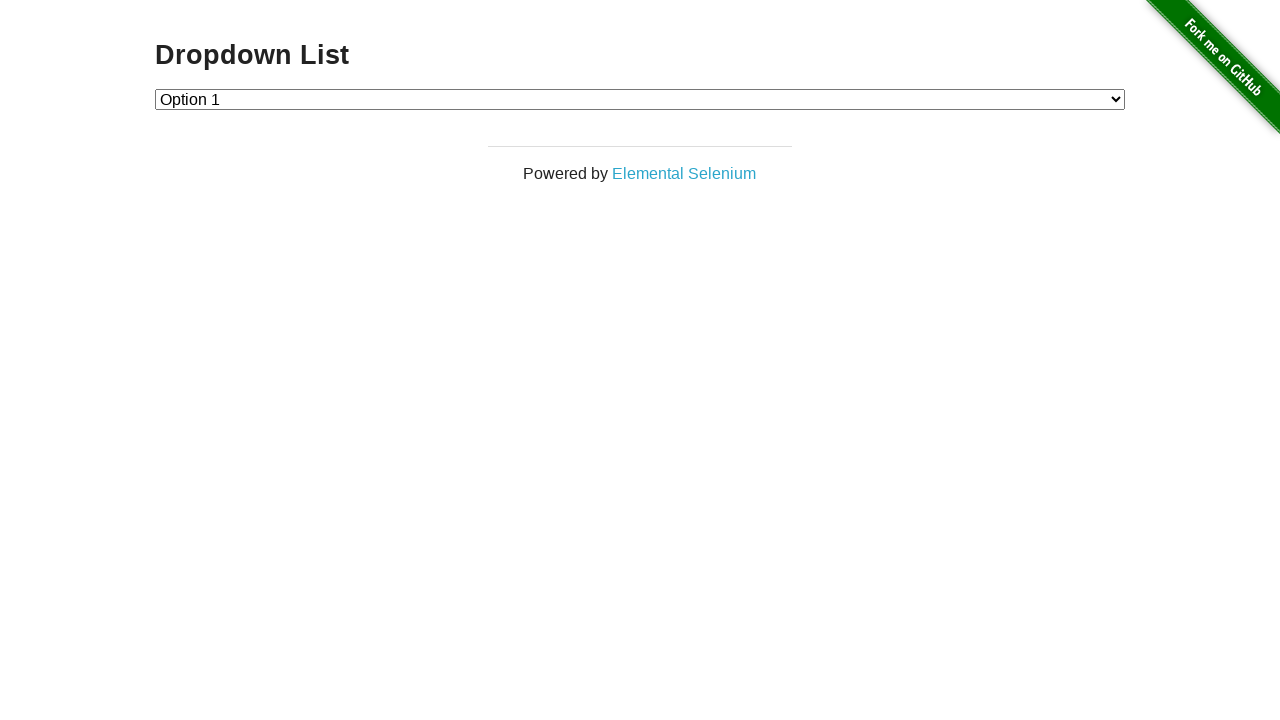

Verified dropdown menu is visible and rendered
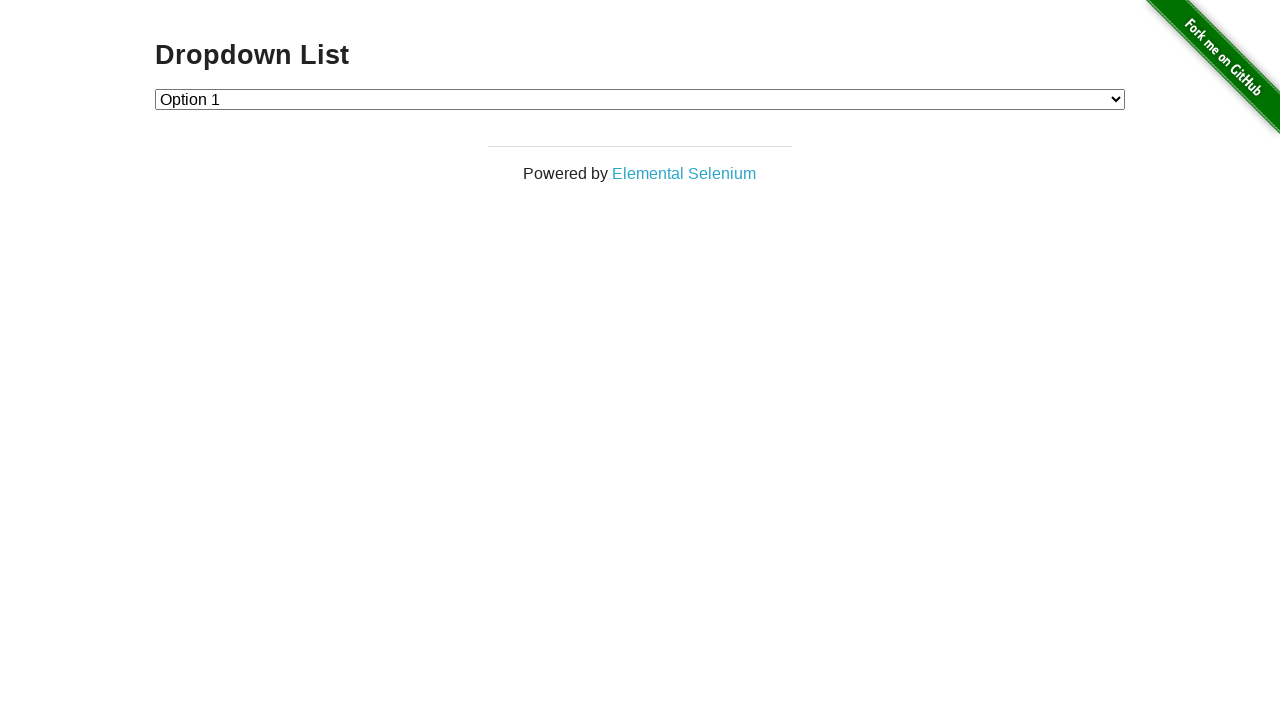

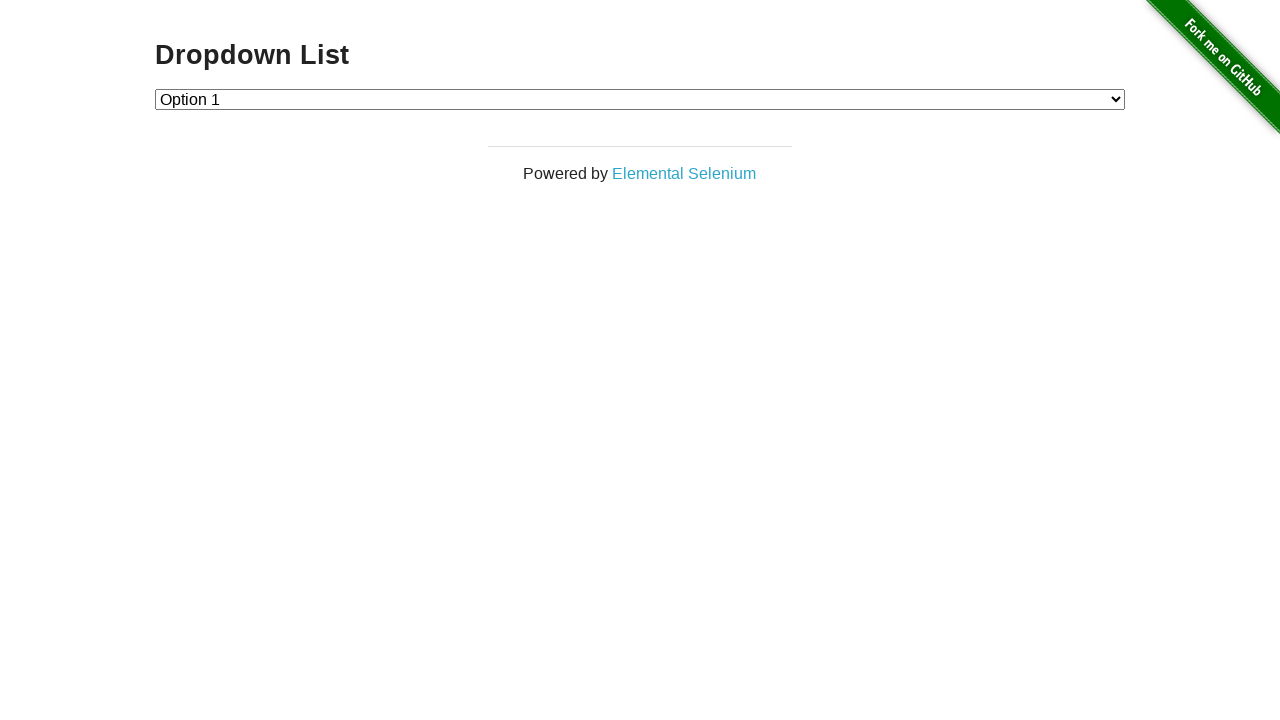